Opens the Flipkart e-commerce website and maximizes the browser window to verify the page loads successfully

Starting URL: https://www.flipkart.com

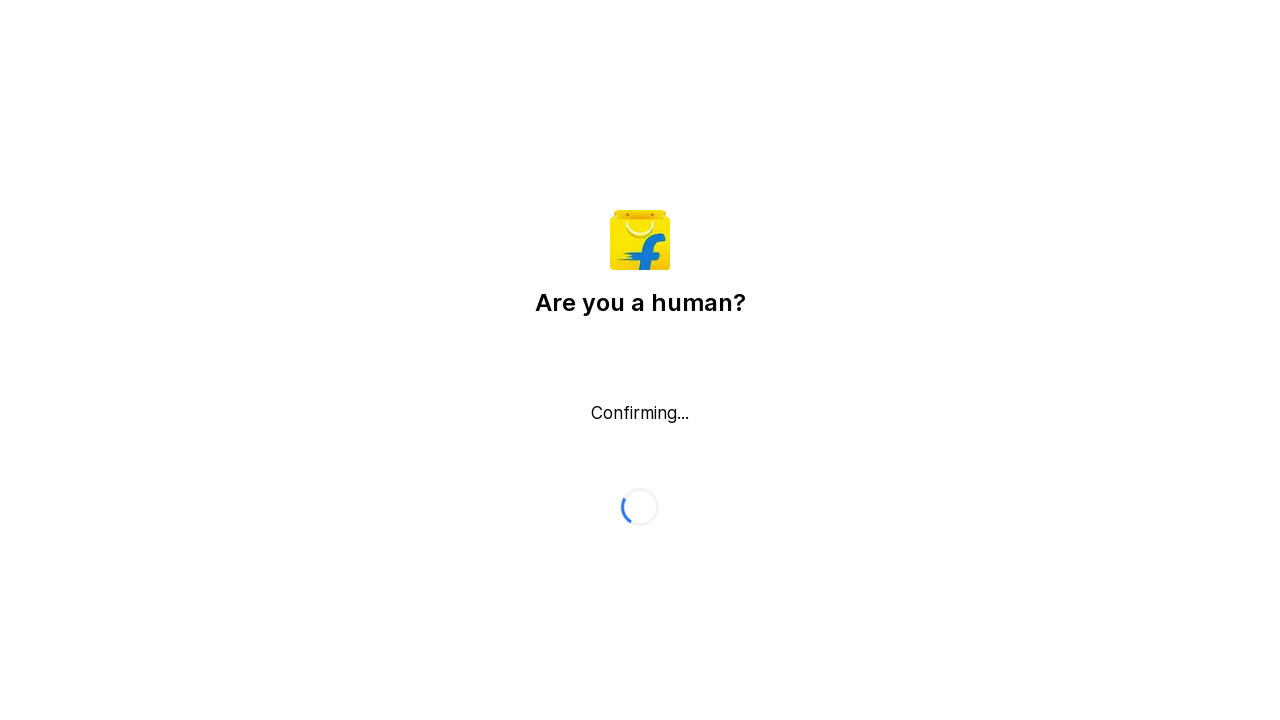

Set viewport size to 1920x1080 to maximize browser window
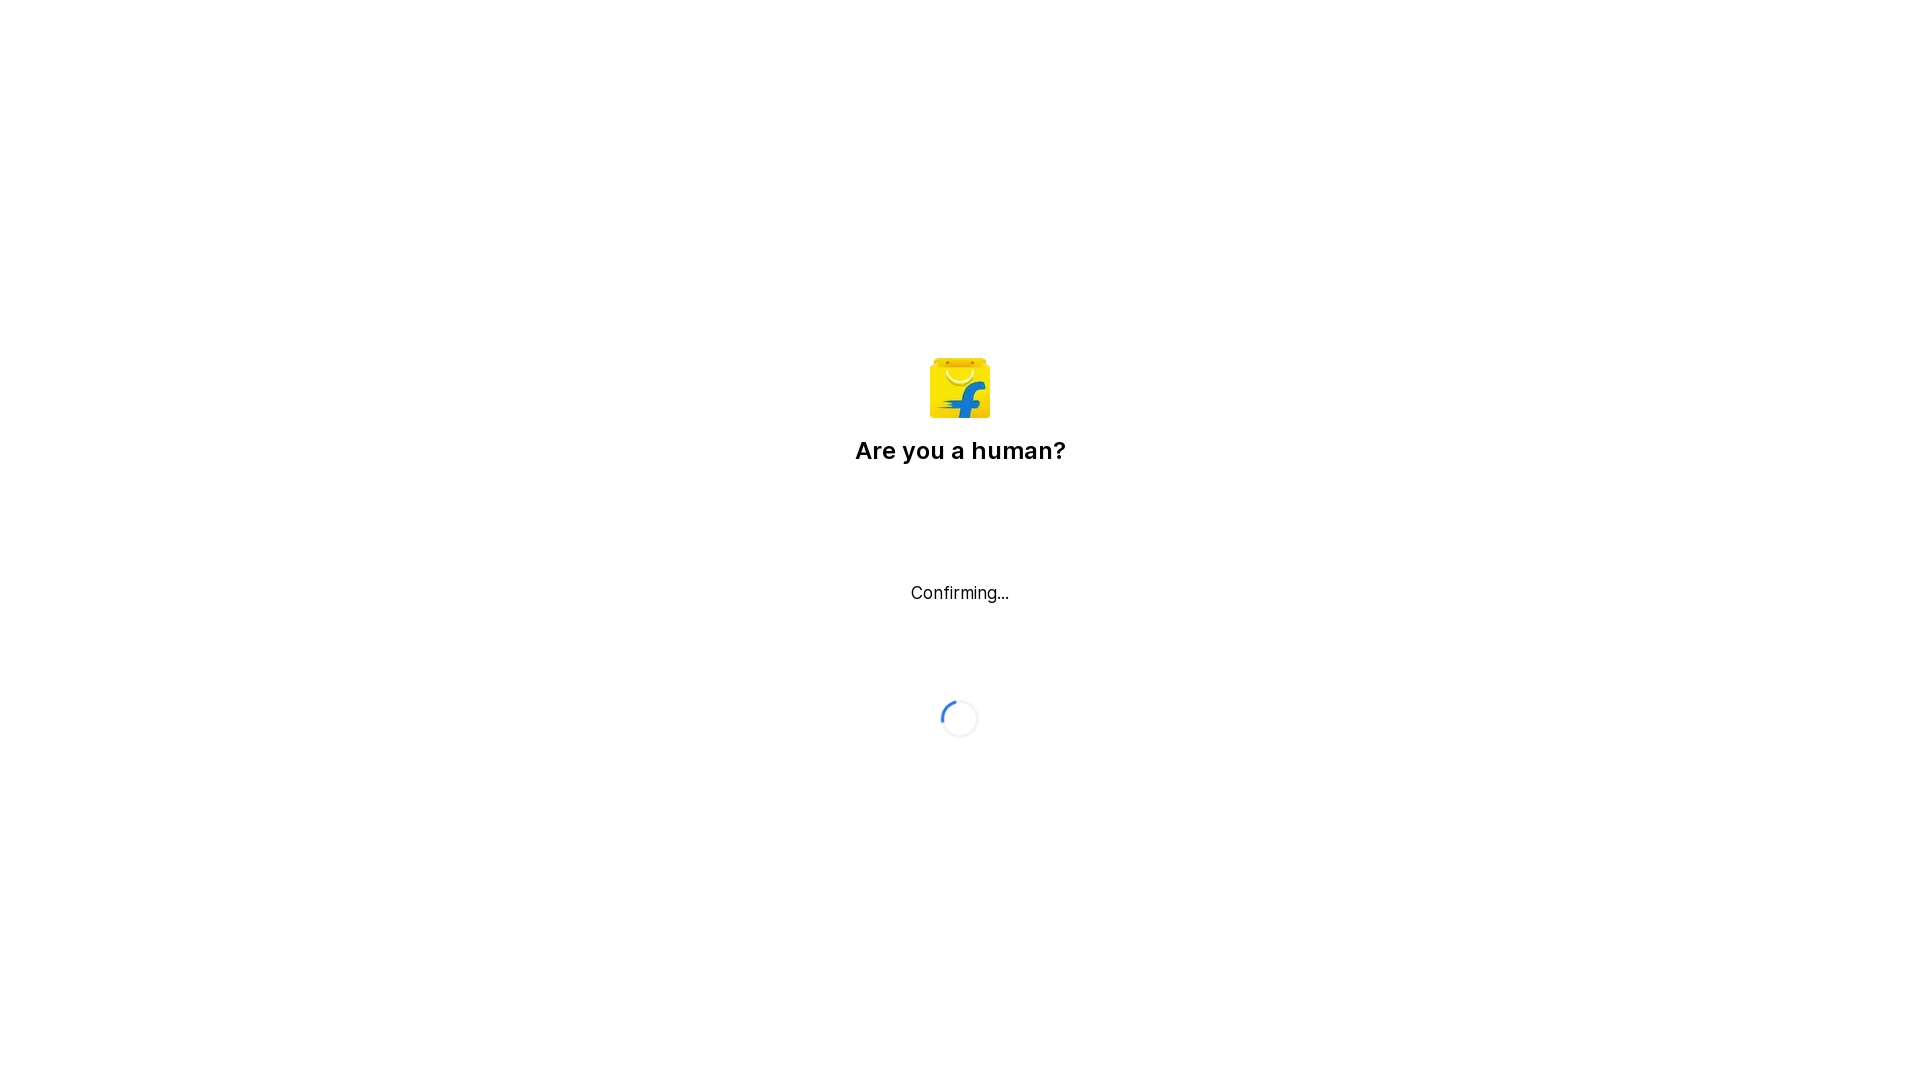

Flipkart page loaded successfully - DOM content ready
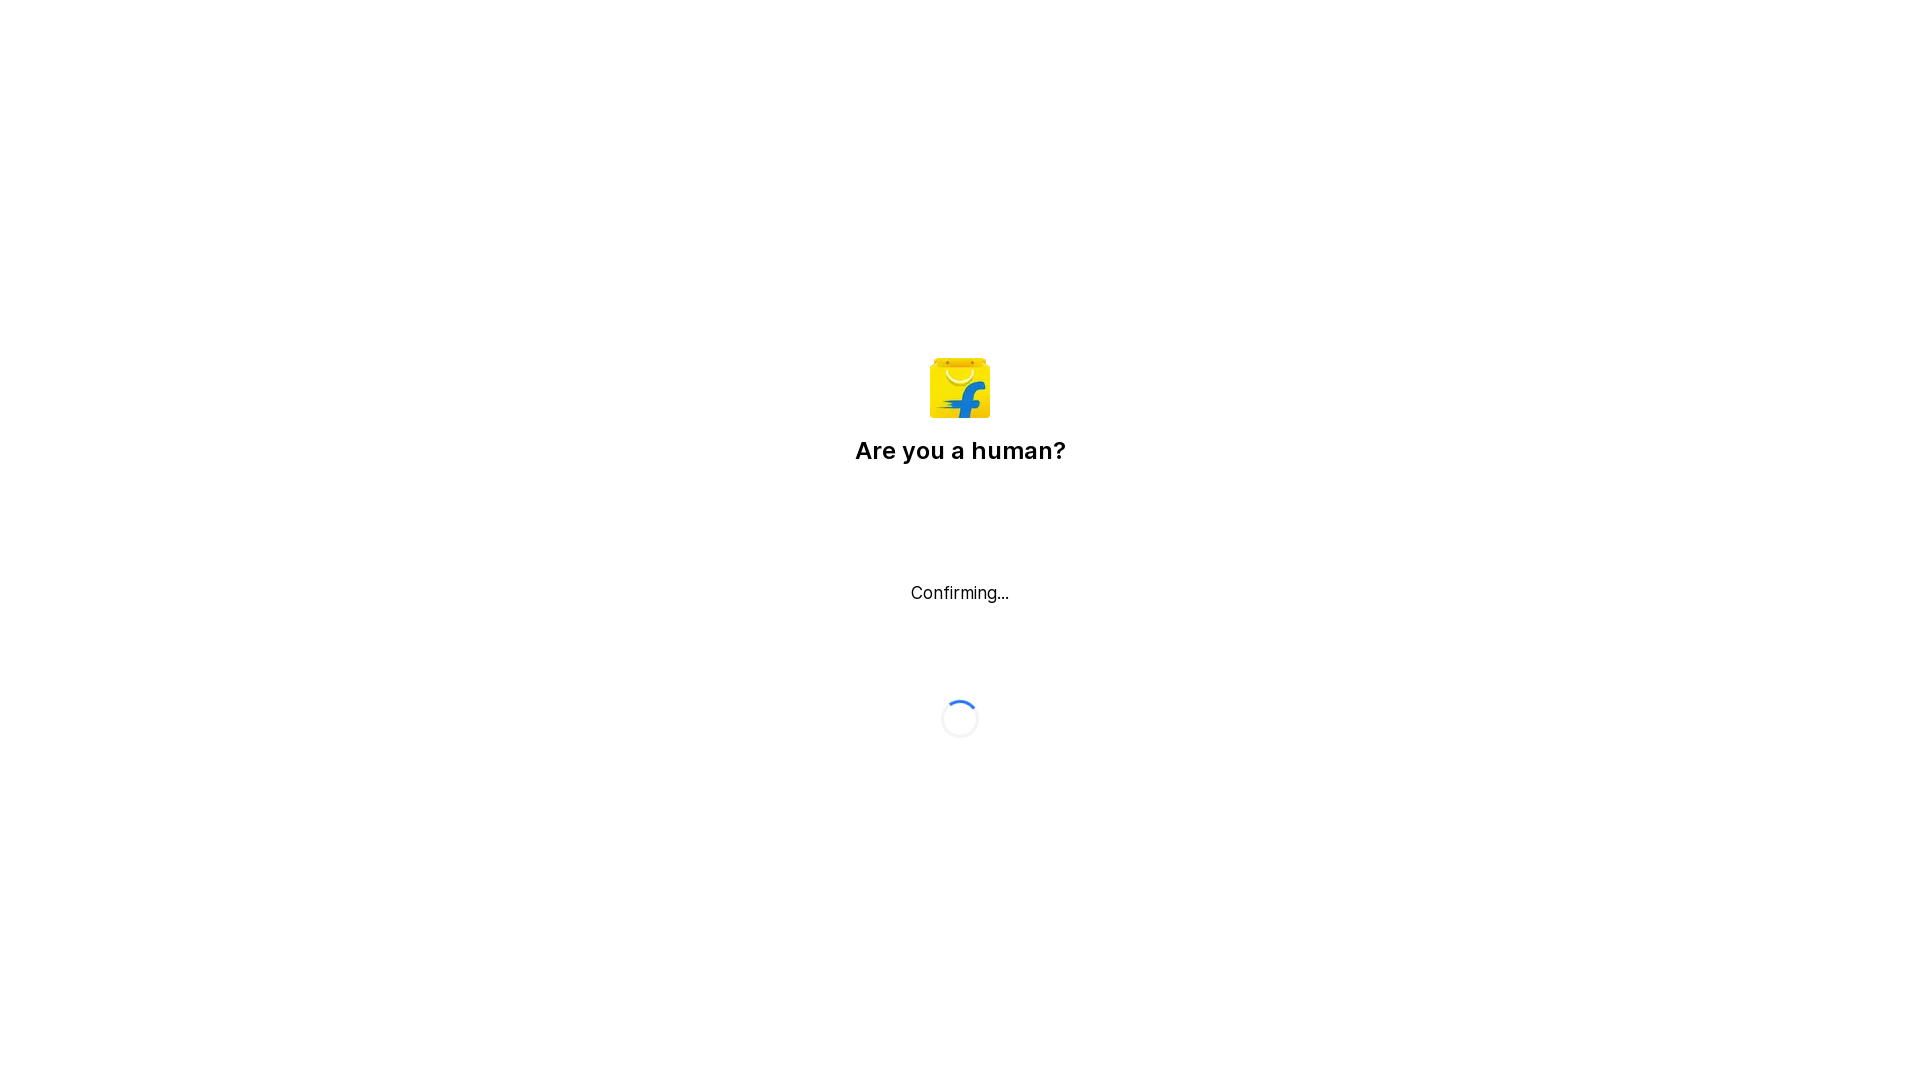

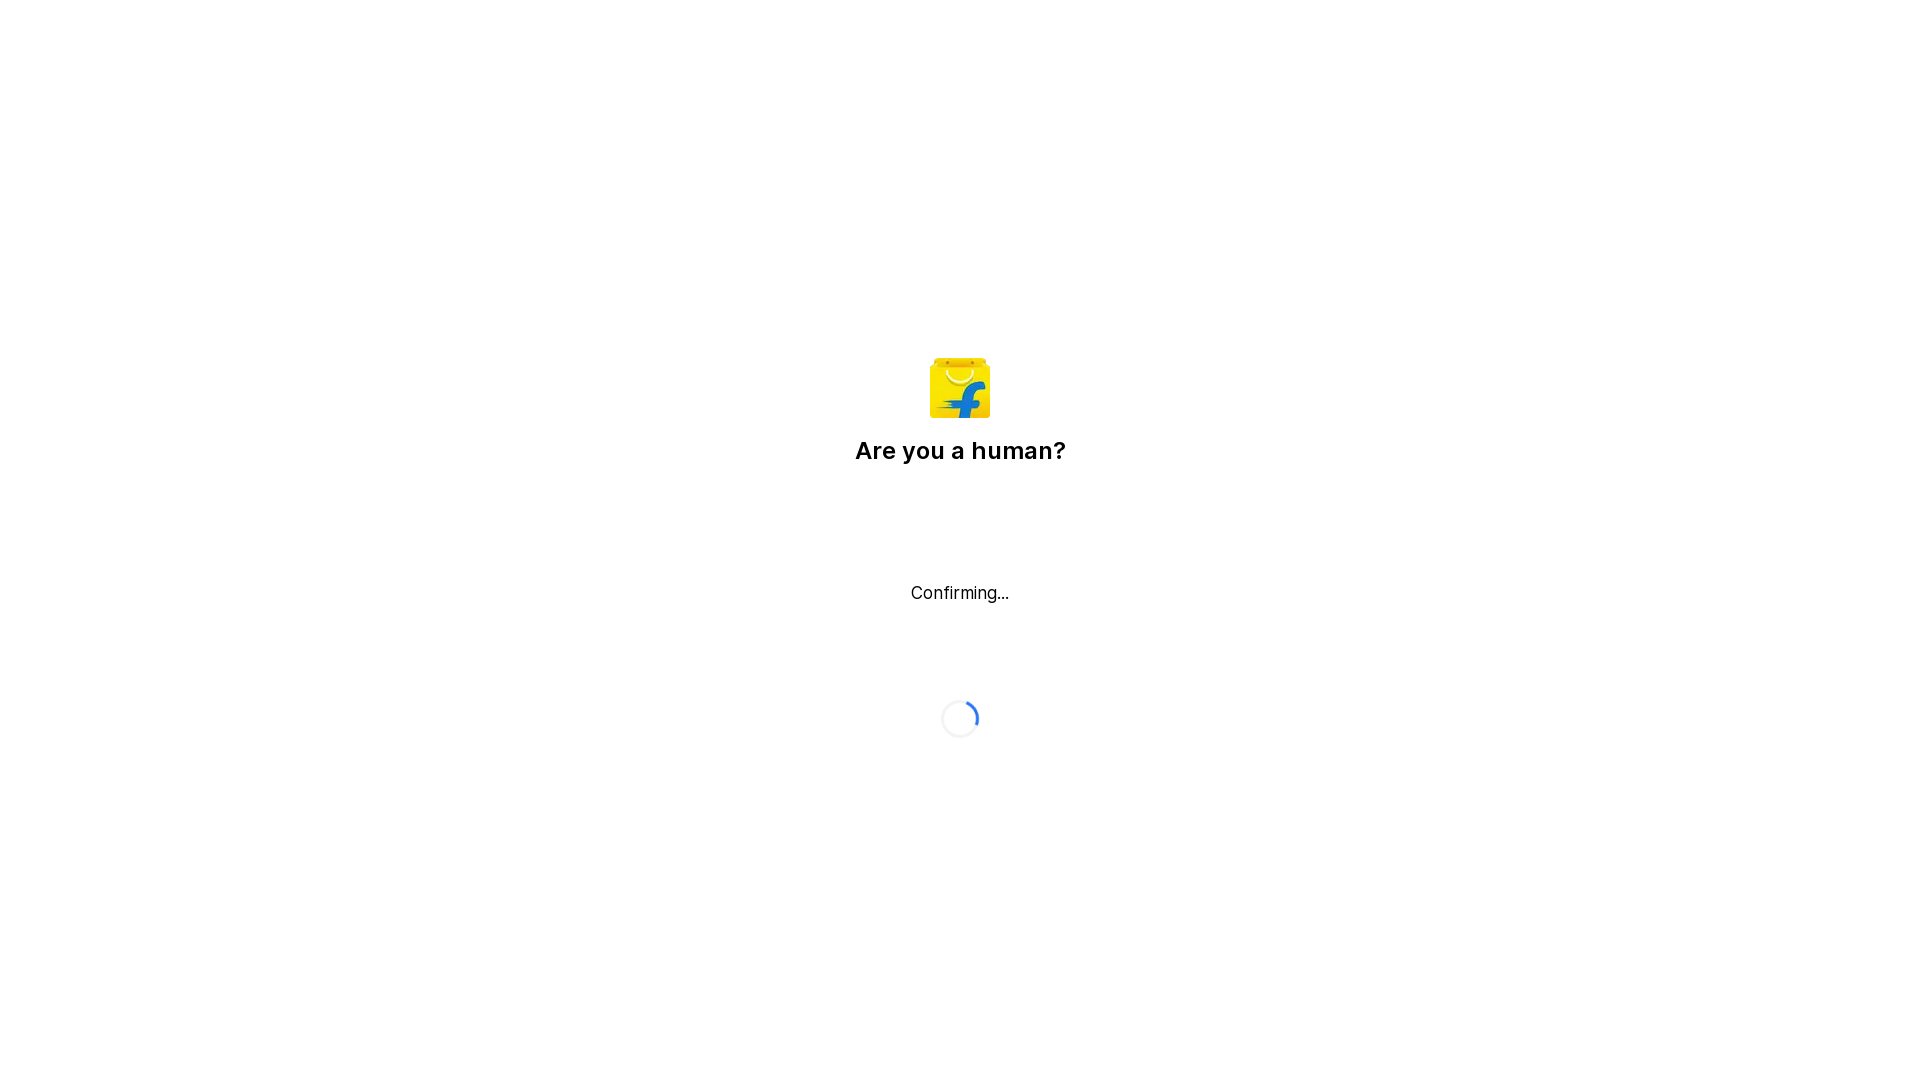